Tests dynamically loaded page elements where content is hidden initially and becomes visible after clicking the Start button

Starting URL: https://the-internet.herokuapp.com/dynamic_loading/1

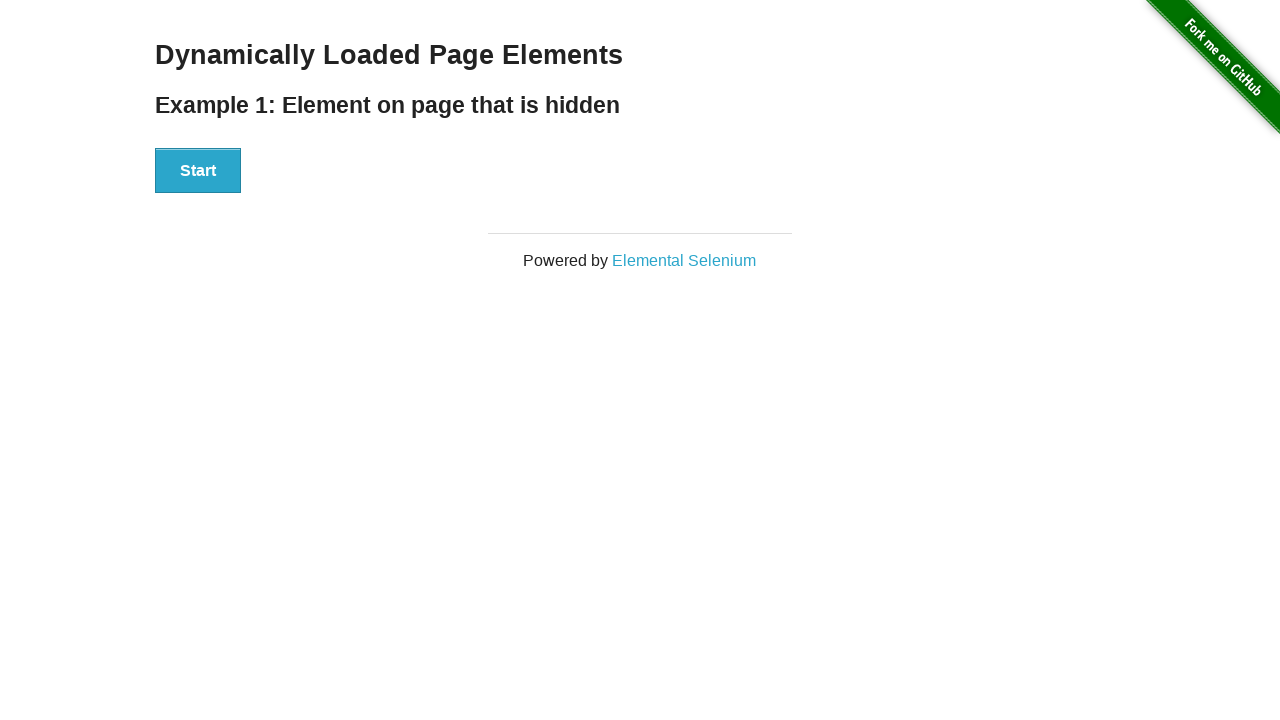

Verified 'Hello World!' heading is not visible initially
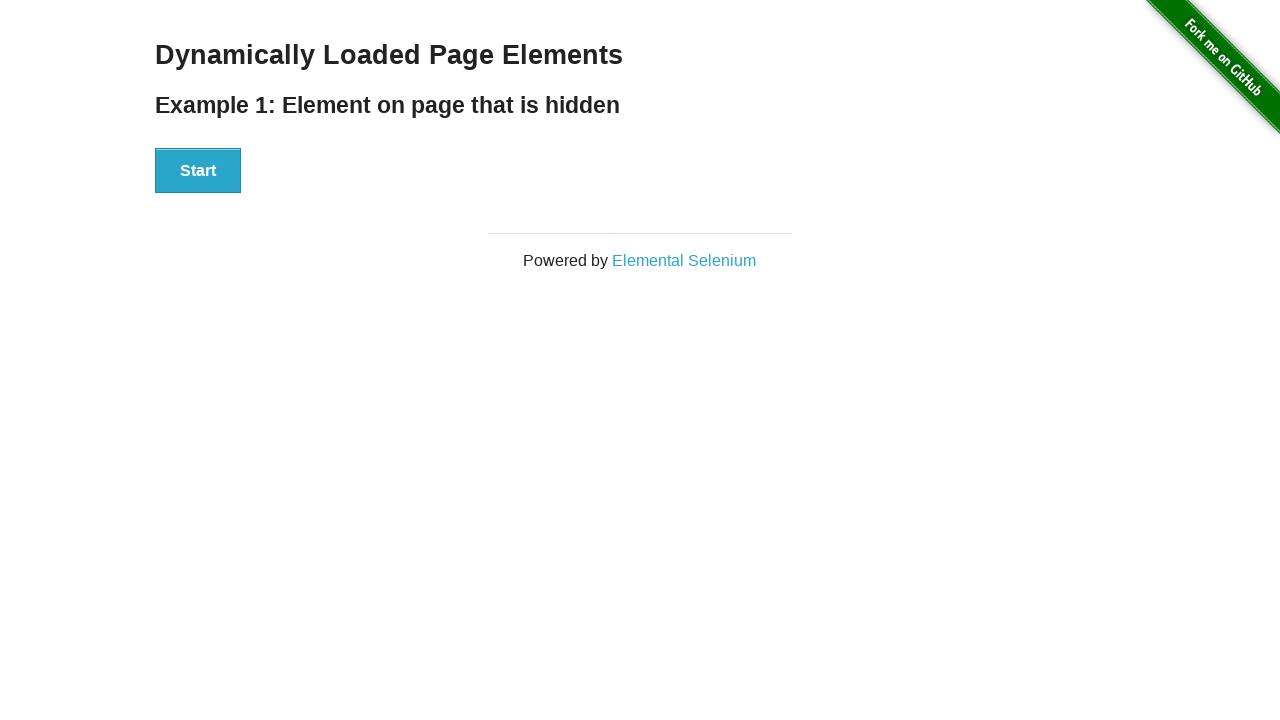

Clicked the Start button to trigger dynamic loading at (198, 171) on internal:role=button[name="Start"i]
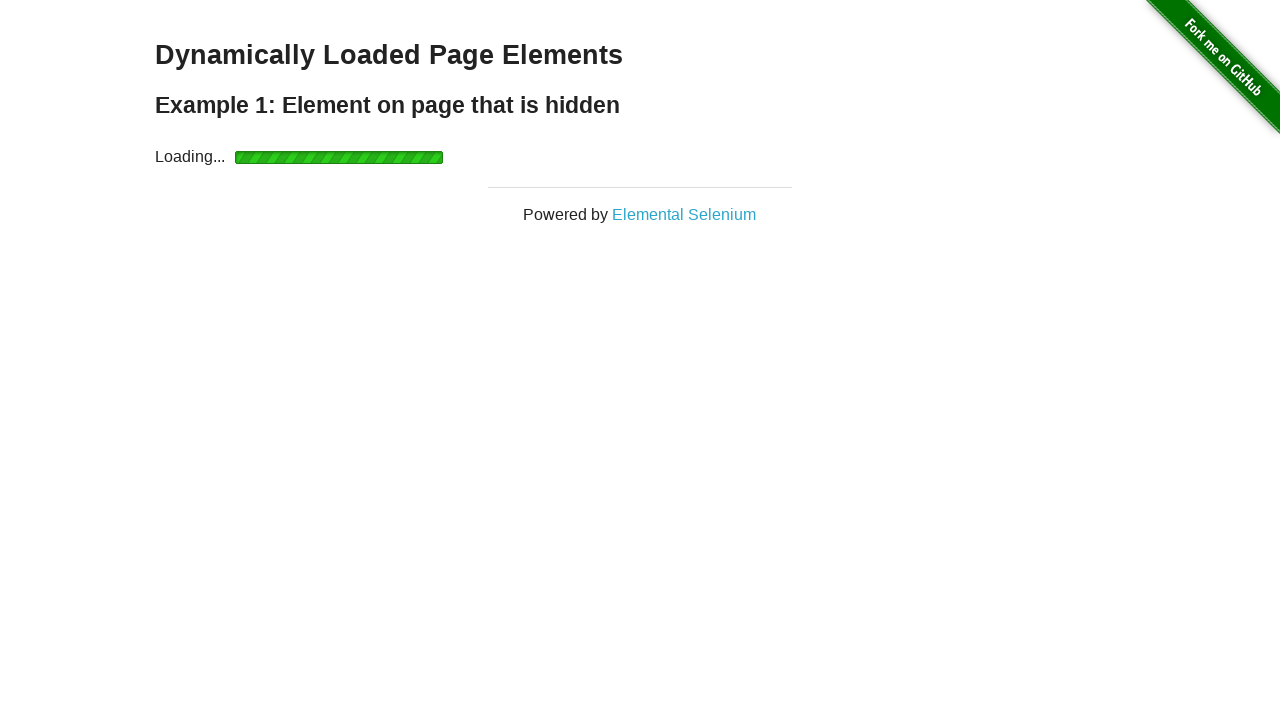

Waited for 'Hello World!' heading to become visible
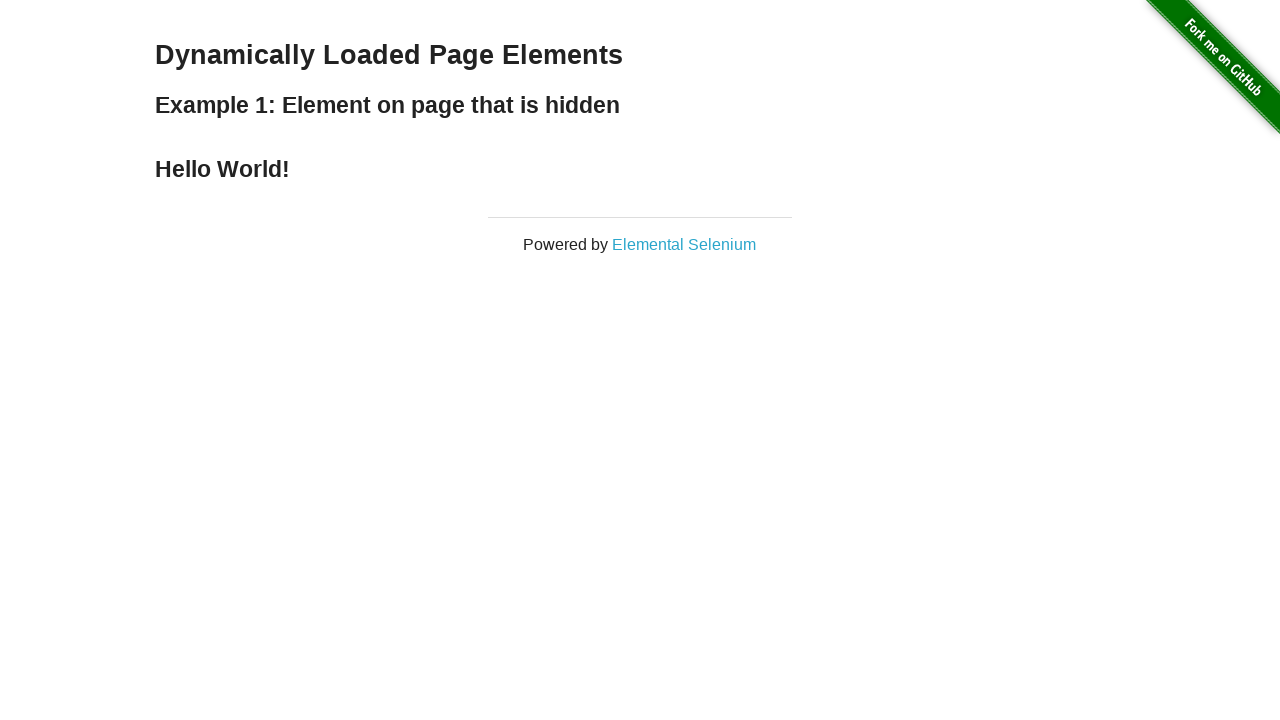

Verified 'Hello World!' heading is now visible
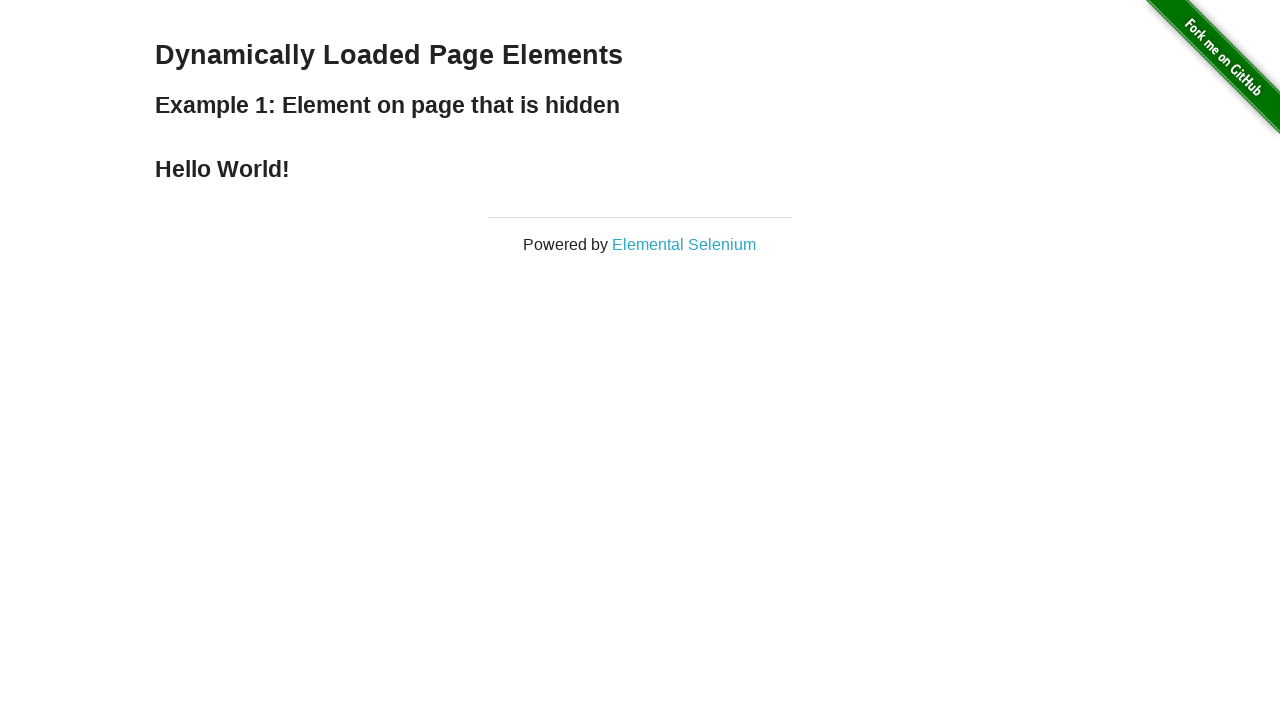

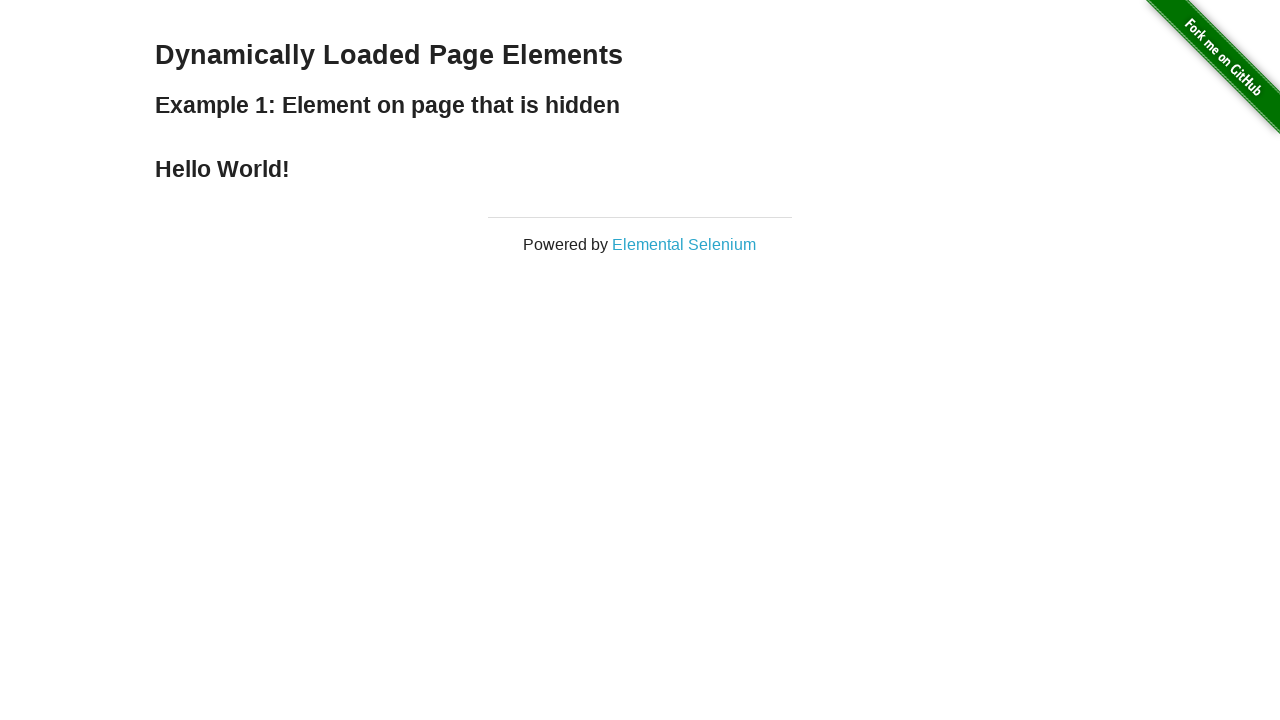